Tests table manipulation functionality on a Selenium practice site by selecting and deleting rows, then adding a new entry with name, contact, and country information.

Starting URL: https://savkk.github.io/selenium-practice/

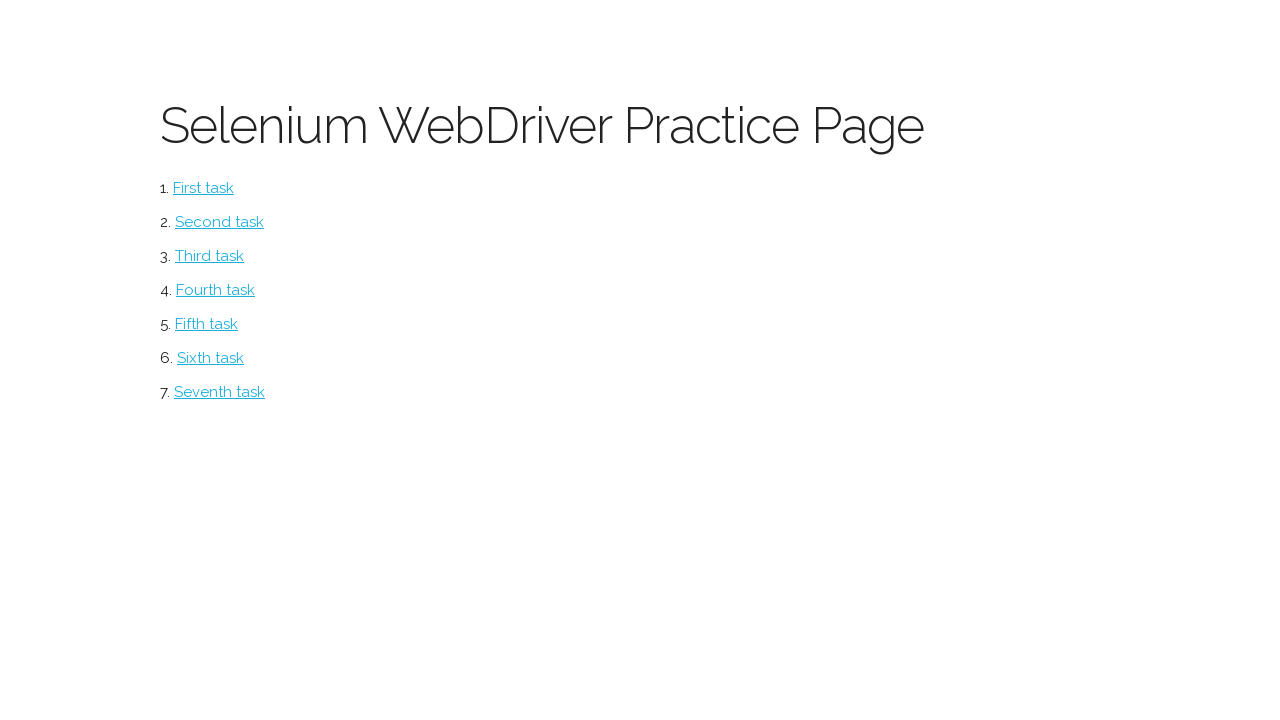

Clicked on the table section at (220, 392) on #table
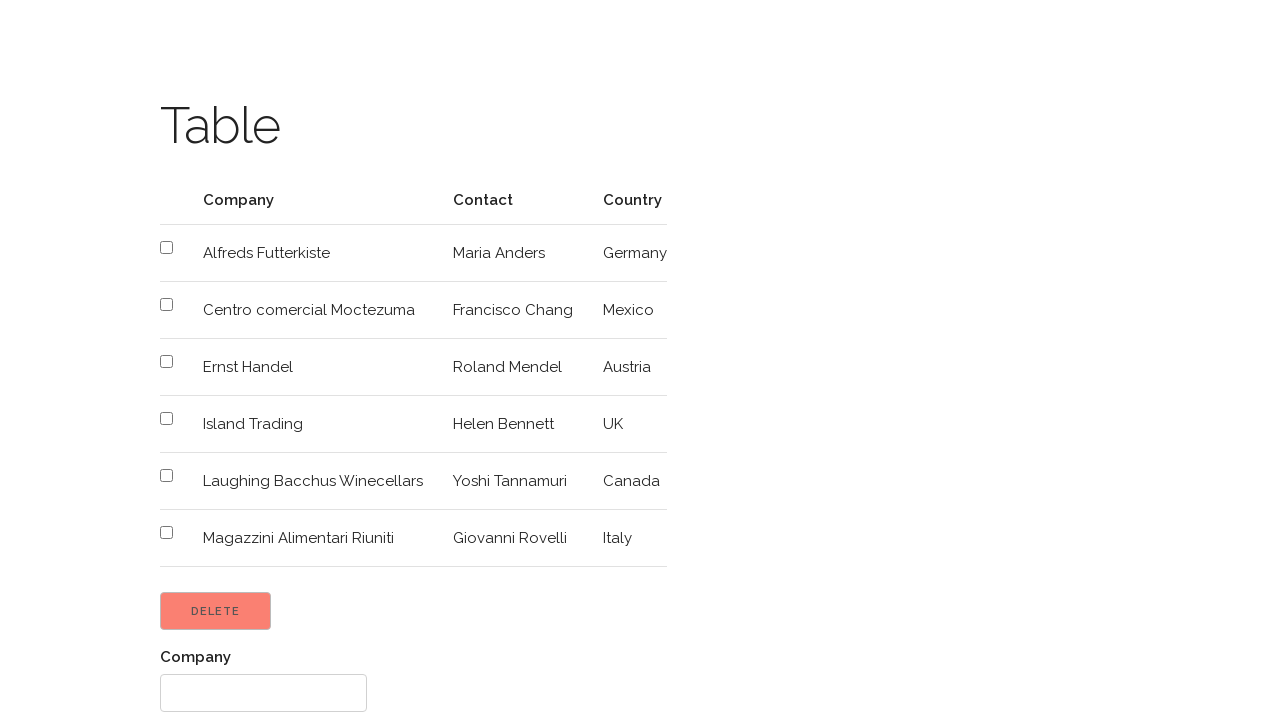

Selected row 4 checkbox at (166, 362) on xpath=//tbody/tr[4]/td/input
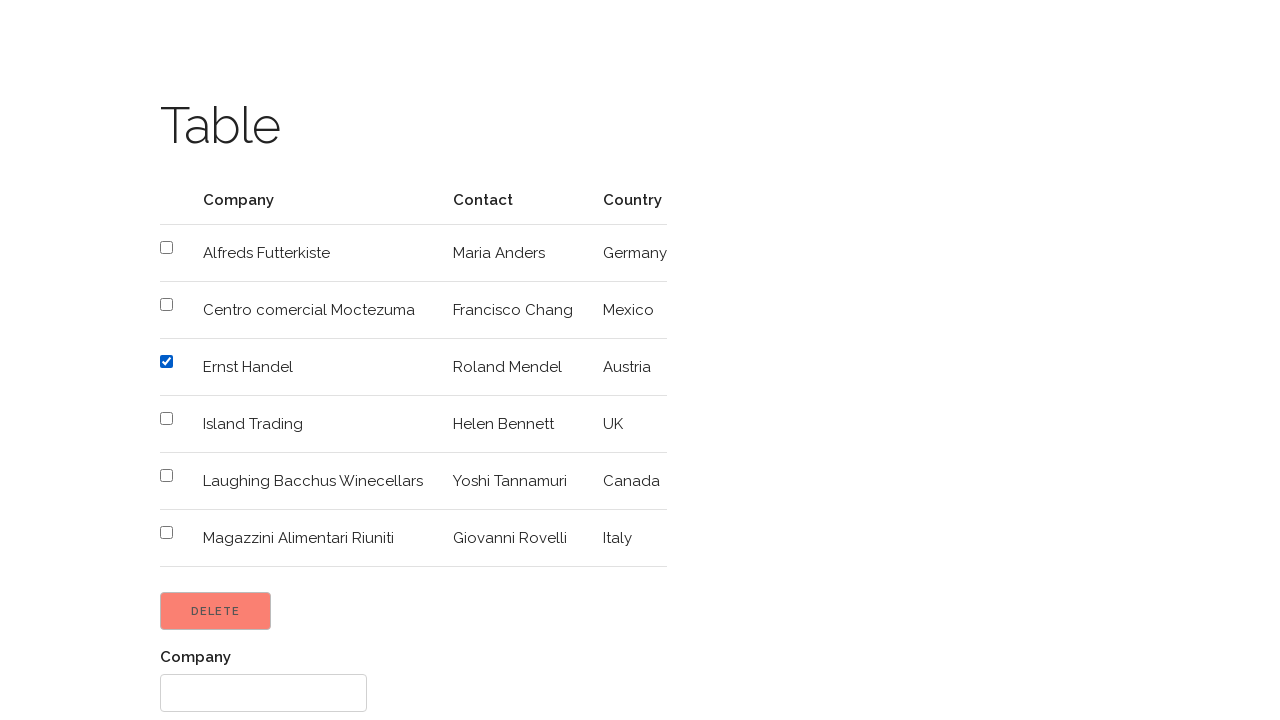

Selected row 5 checkbox at (166, 418) on xpath=//tbody/tr[5]/td/input
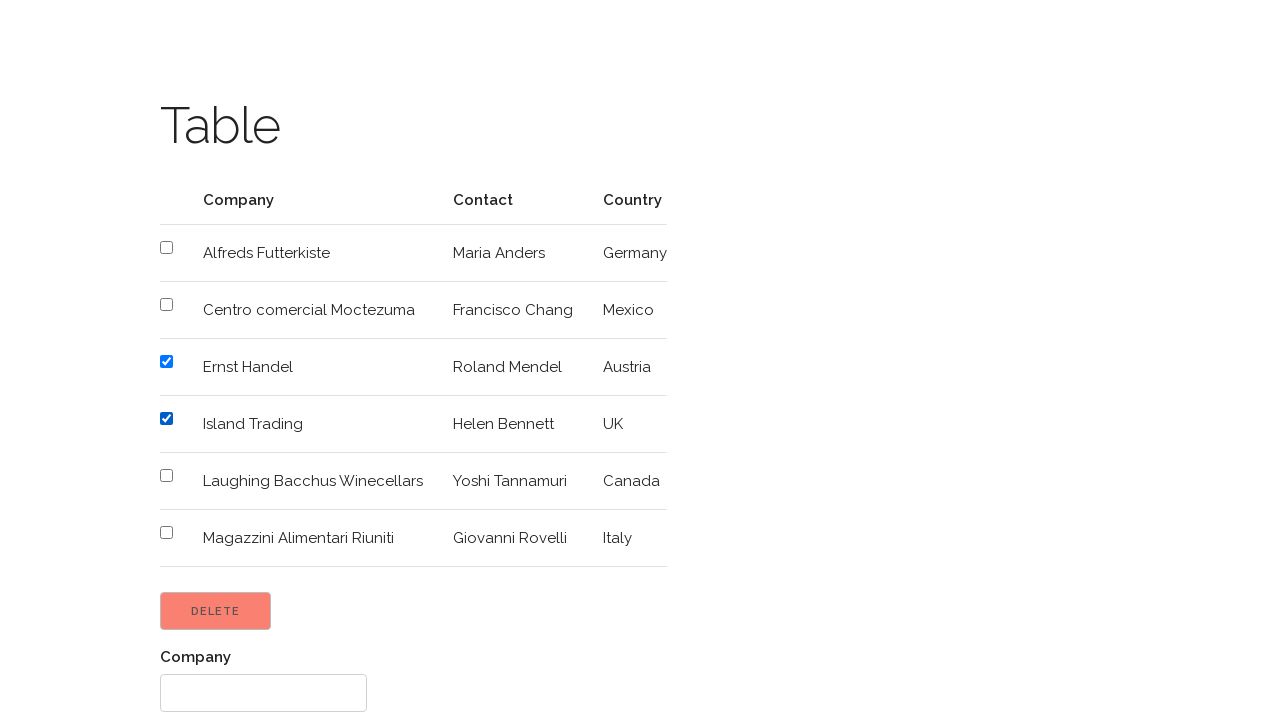

Clicked Delete button to remove selected rows at (216, 611) on input[value='Delete']
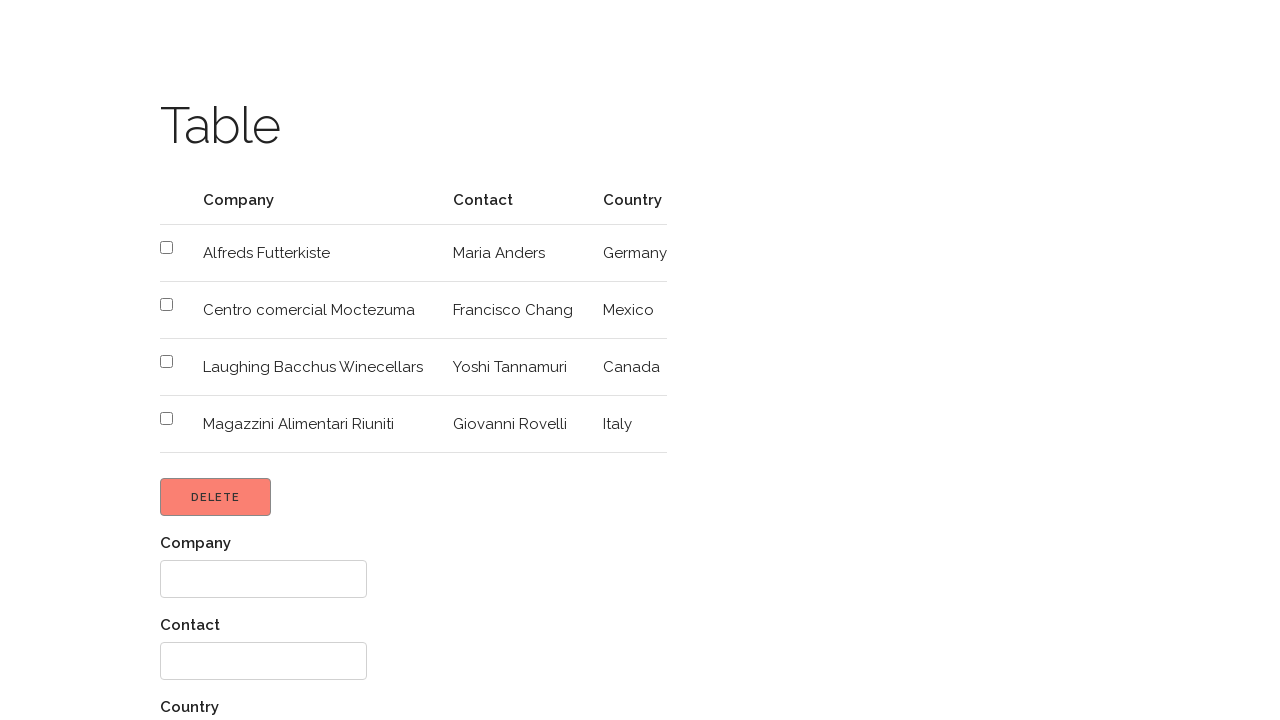

Filled in name field with 'John Smith' on //form/div[1]/input
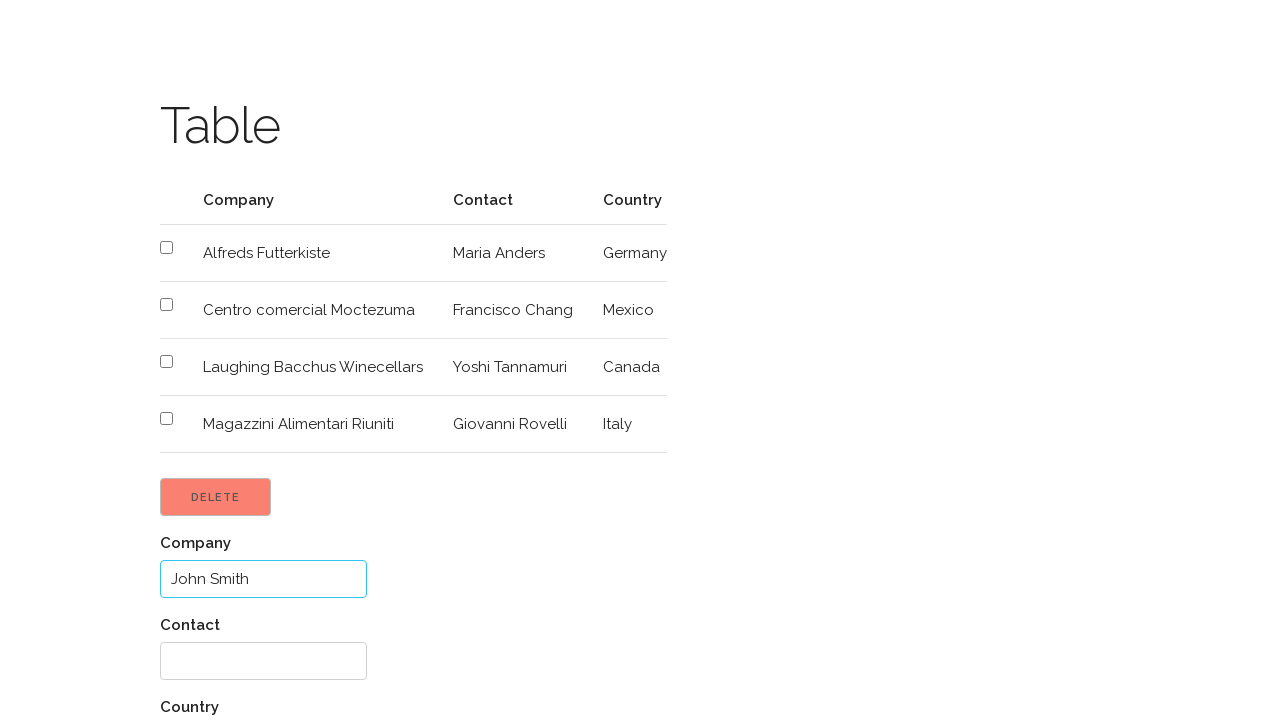

Filled in contact field with 'john@example.com' on //form/div[2]/input
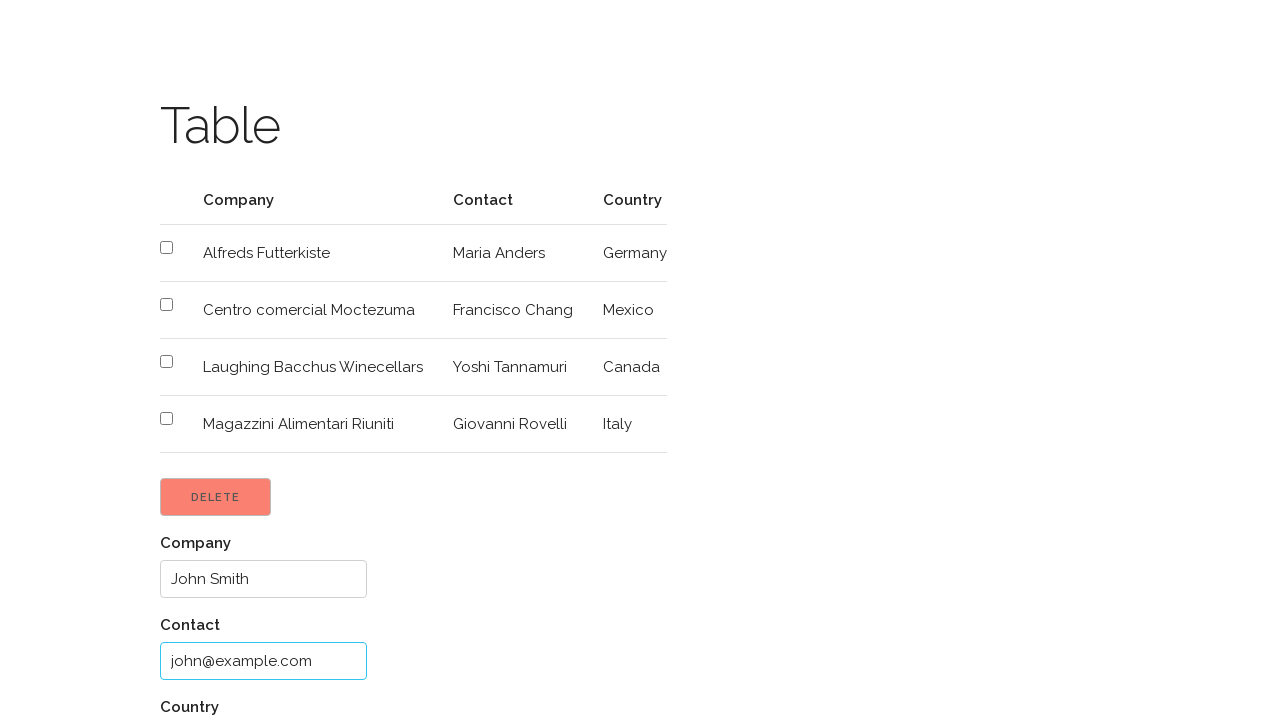

Filled in country field with 'United States' on //form/div[3]/input
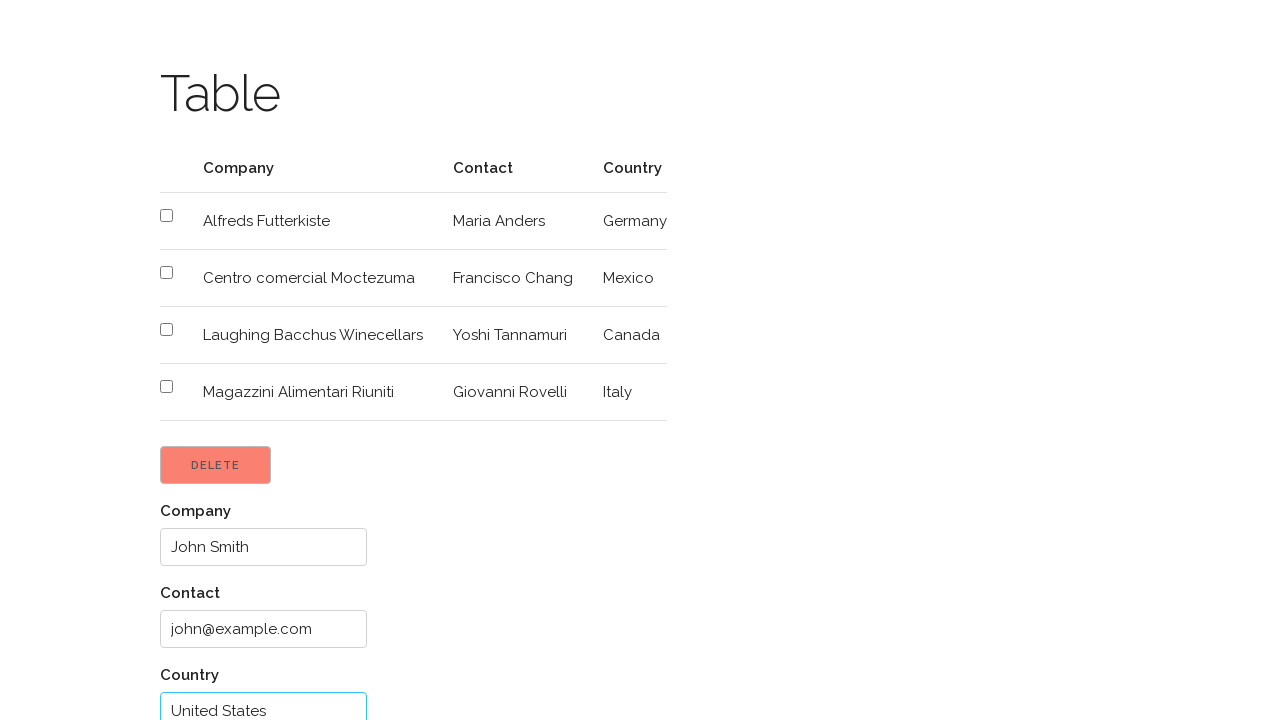

Clicked Add button to create new table entry at (204, 661) on input[value='Add']
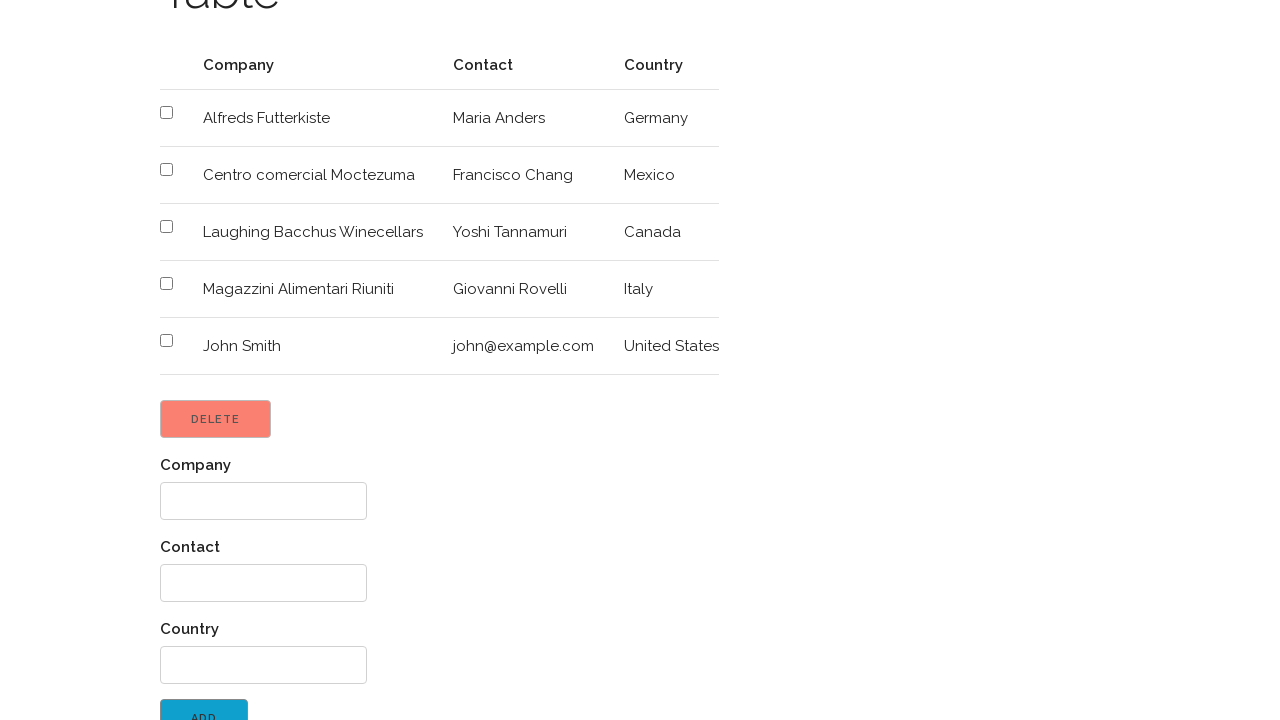

Clicked return to menu link at (243, 703) on //label[.="Great! Return to menu"]/a
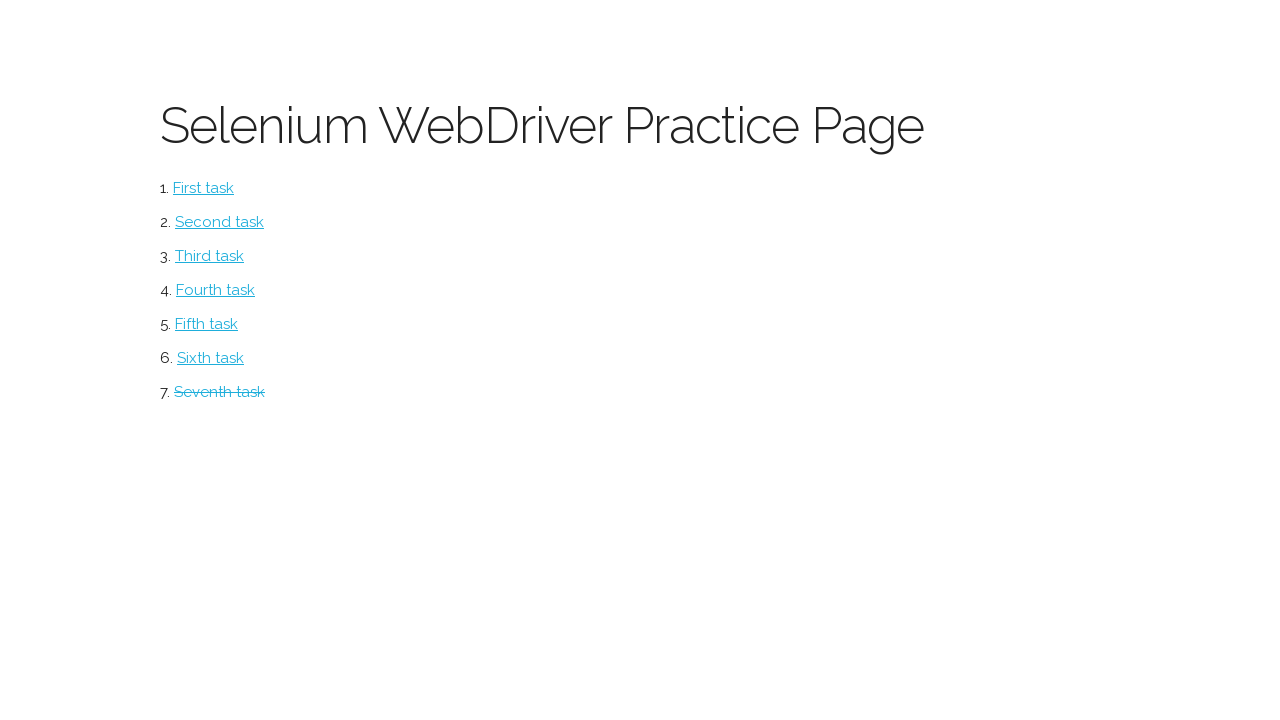

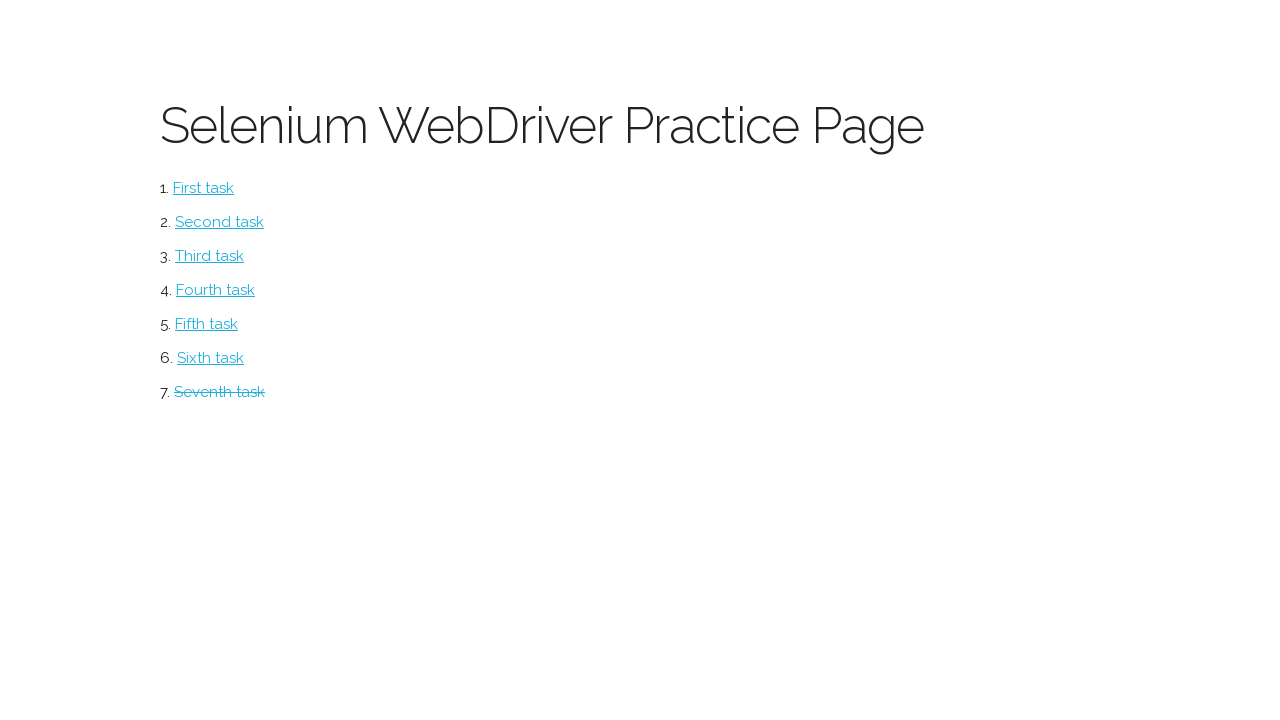